Navigates to the Altimetrik company website and verifies the page loads successfully

Starting URL: https://www.altimetrik.com/

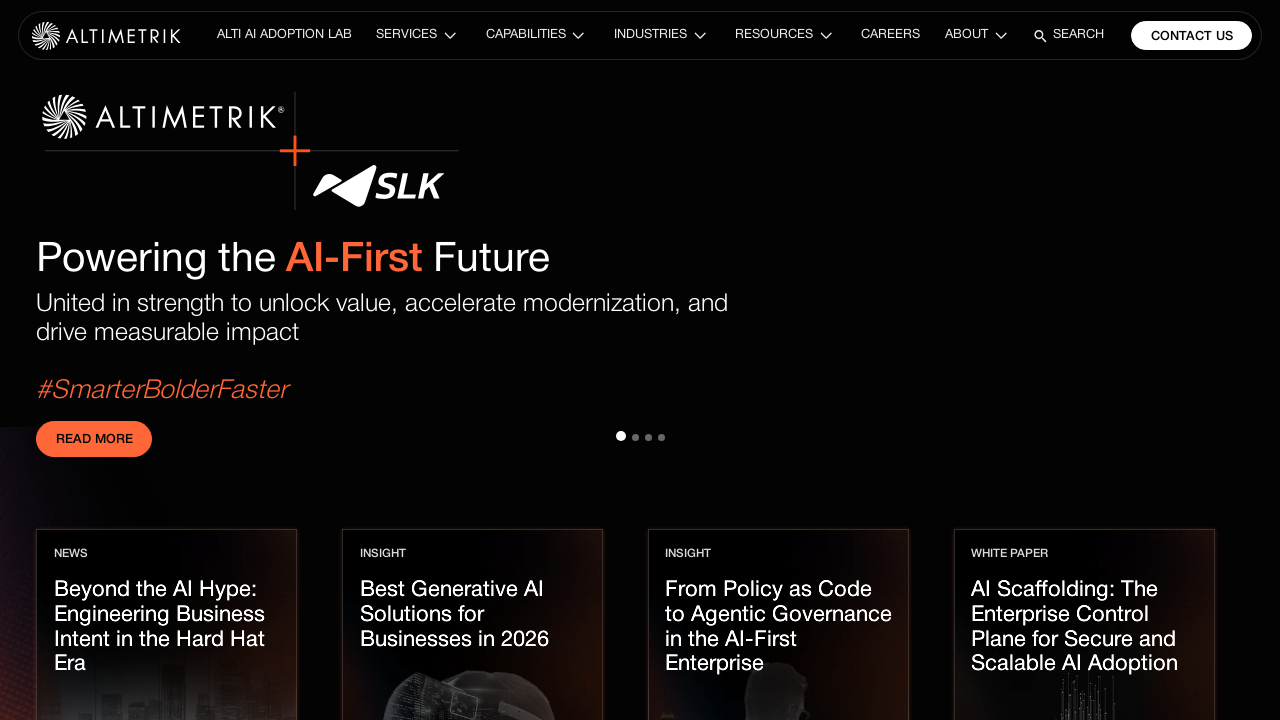

Waited for page to reach networkidle state
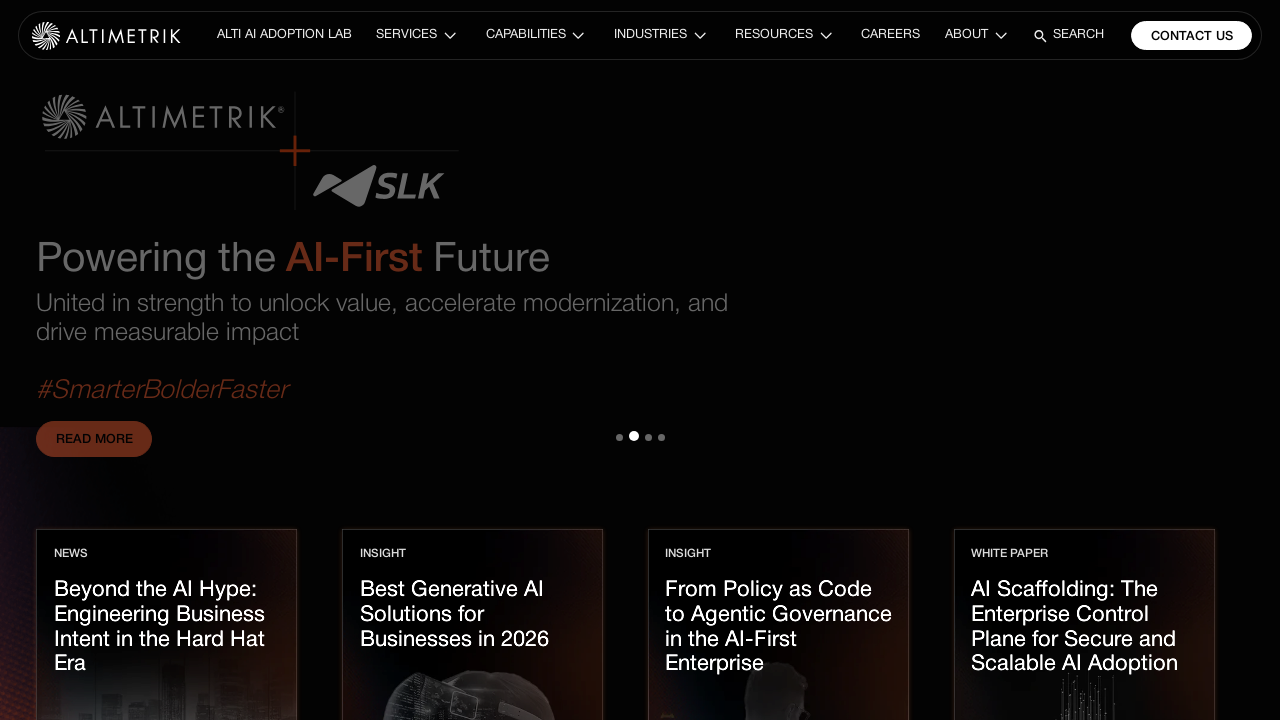

Verified body element is present on Altimetrik website
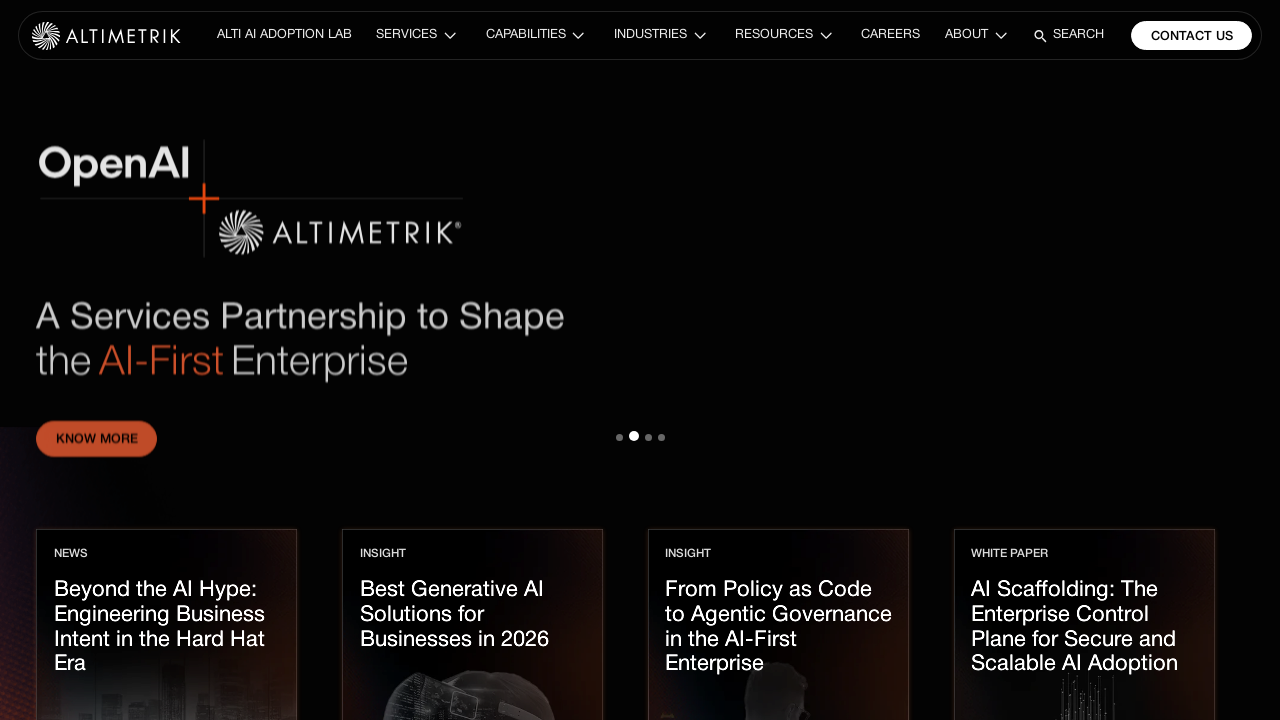

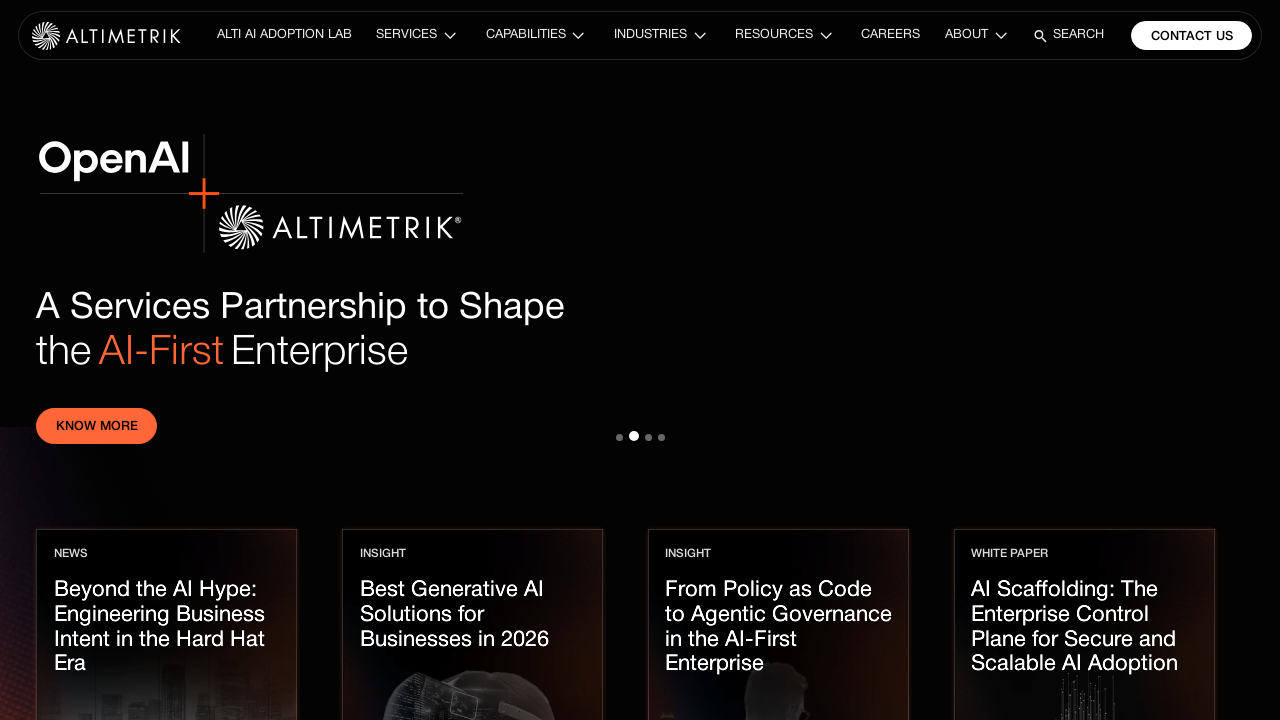